Tests Base64 encoding of a long text (1000 'A' characters) and verifies output is generated

Starting URL: https://www.001236.xyz/en/base64

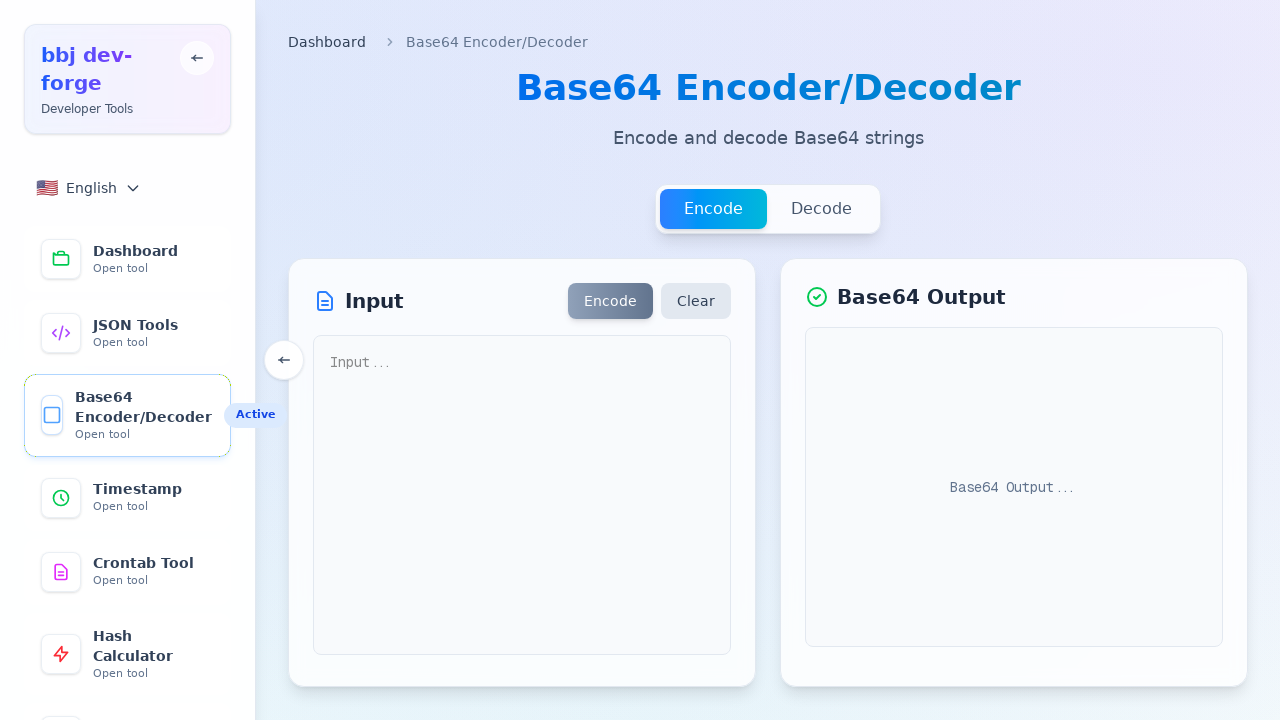

Filled textarea with 1000 'A' characters for Base64 encoding test on textarea[placeholder="Input..."]
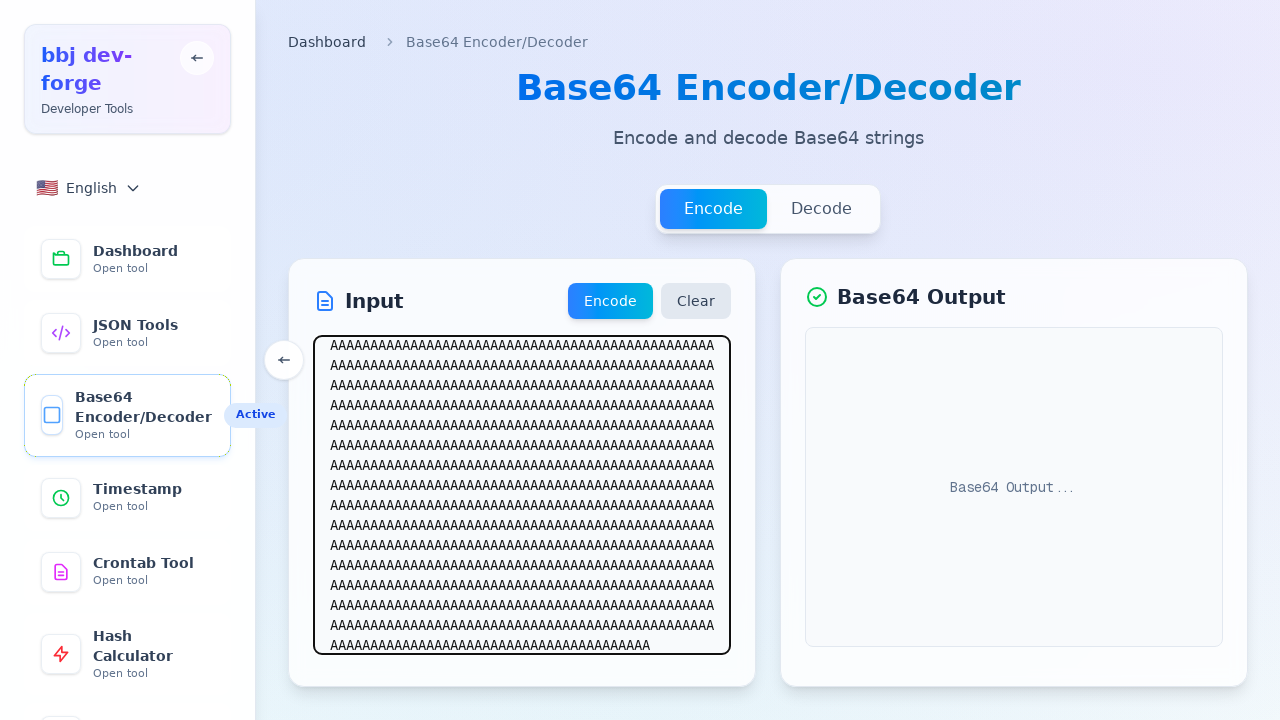

Clicked Encode button to start Base64 encoding at (610, 301) on div.flex.space-x-2 button:has-text("Encode")
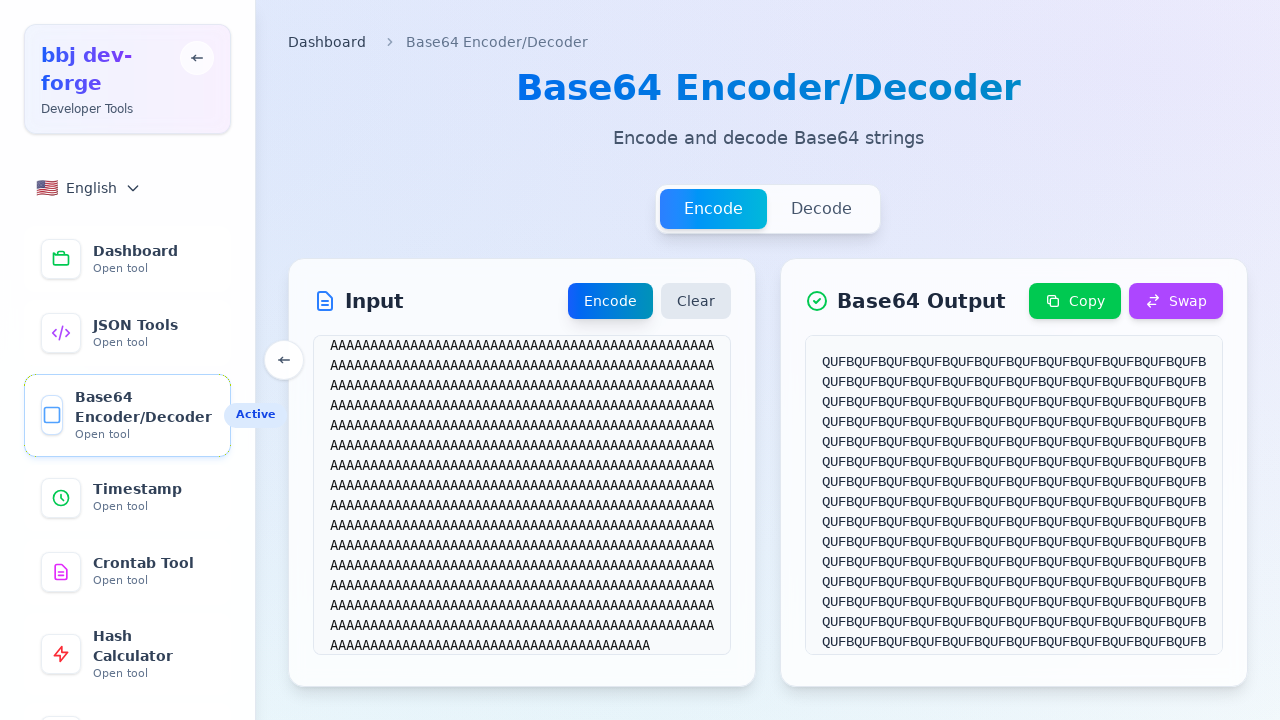

Waited 500ms for encoding output to generate
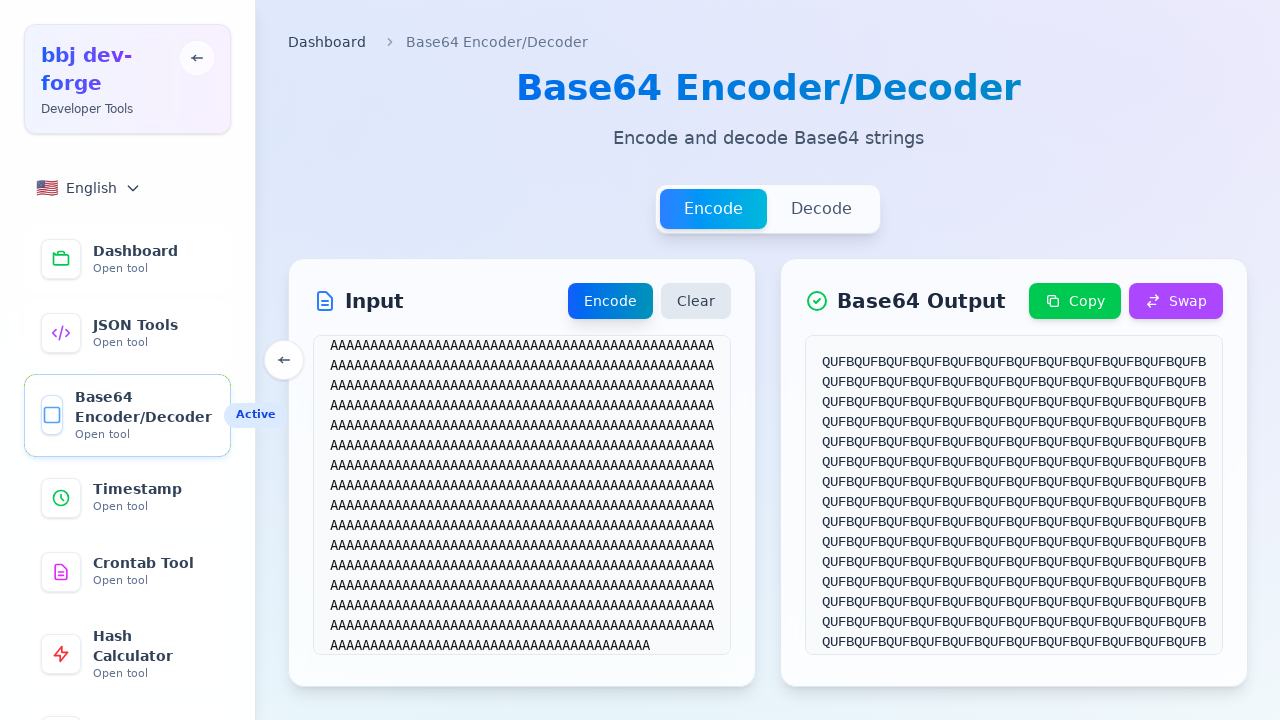

Retrieved Base64 encoded output text
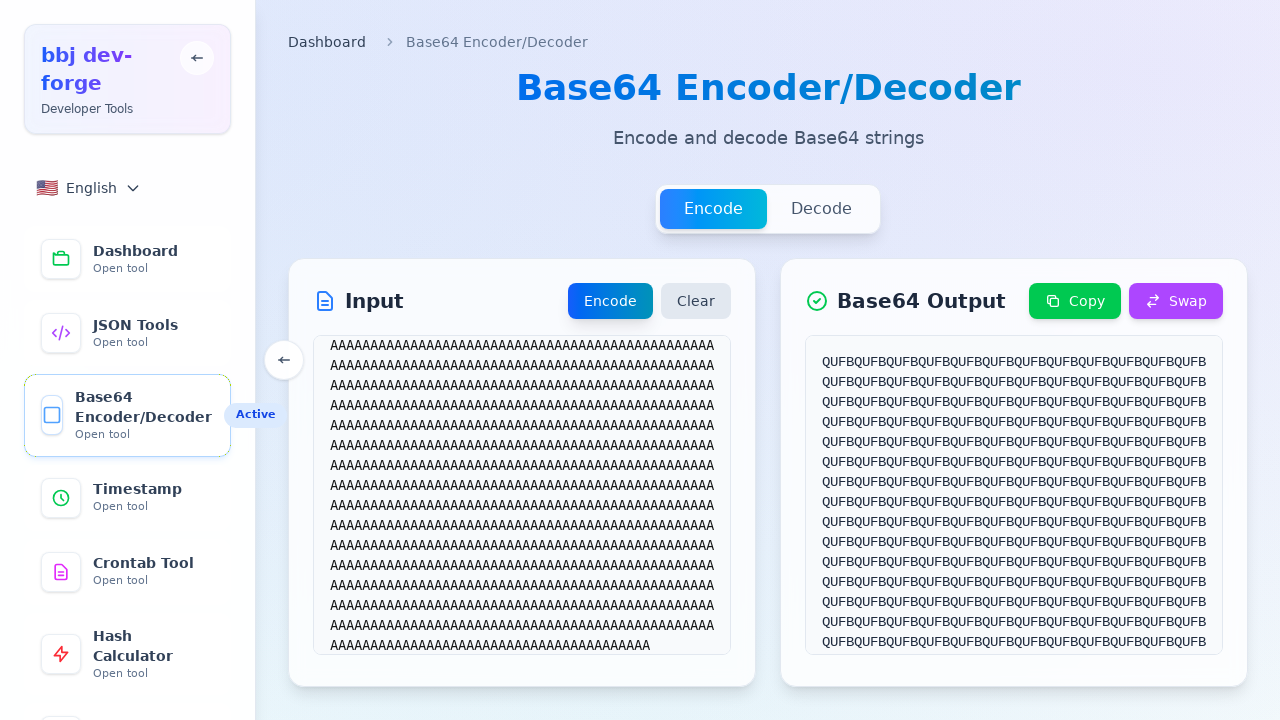

Verified Base64 output is not placeholder and contains encoded data
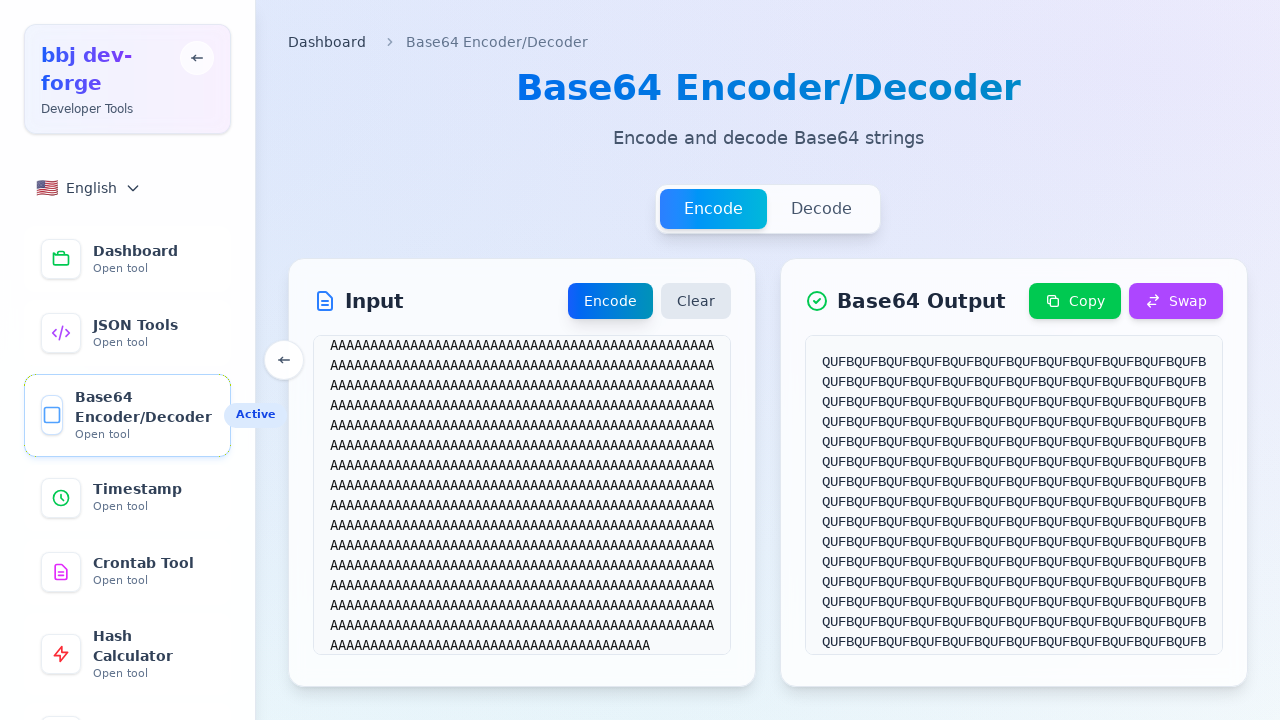

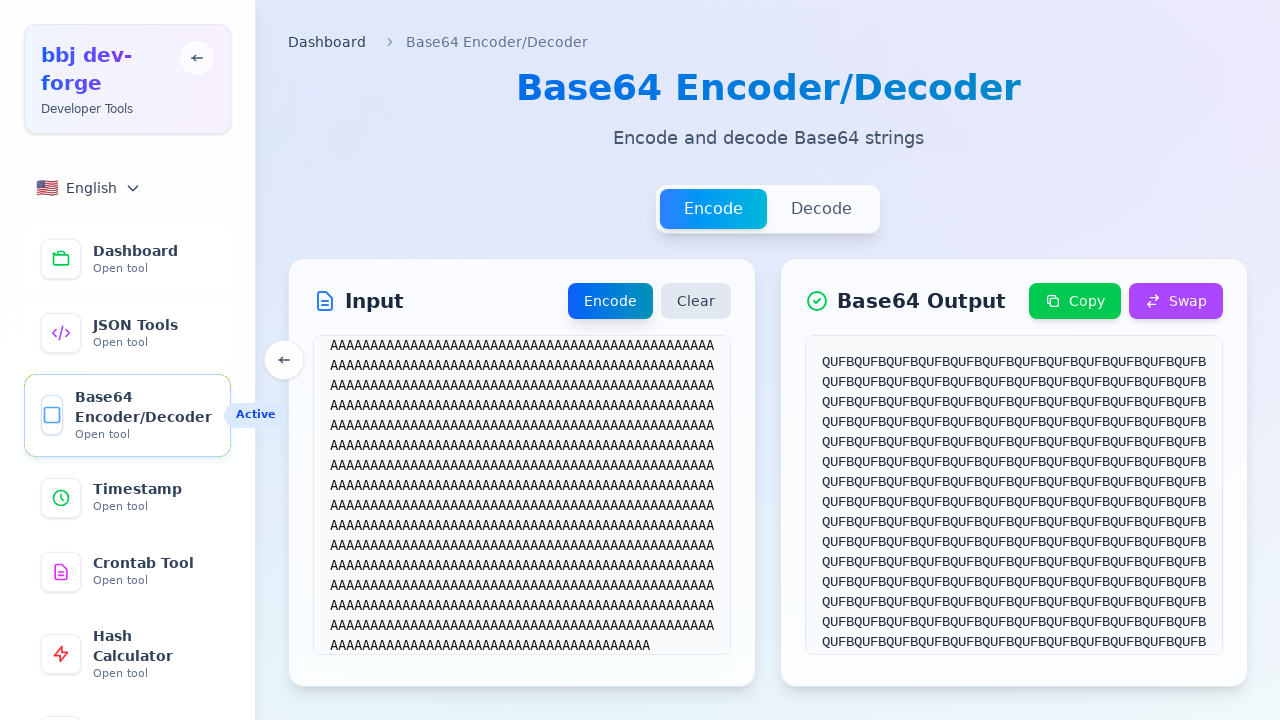